Tests right-click context menu functionality by right-clicking an element and verifying the context menu appears

Starting URL: https://swisnl.github.io/jQuery-contextMenu/demo.html

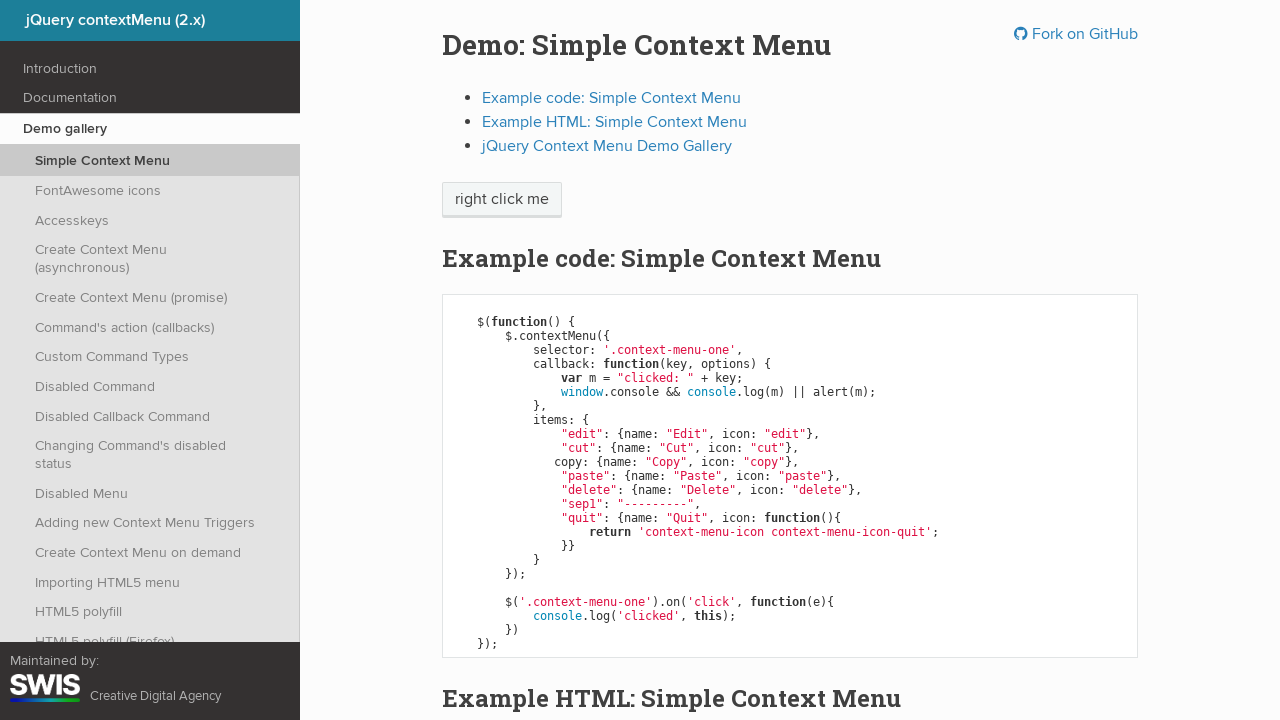

Waited for right-click target element to load
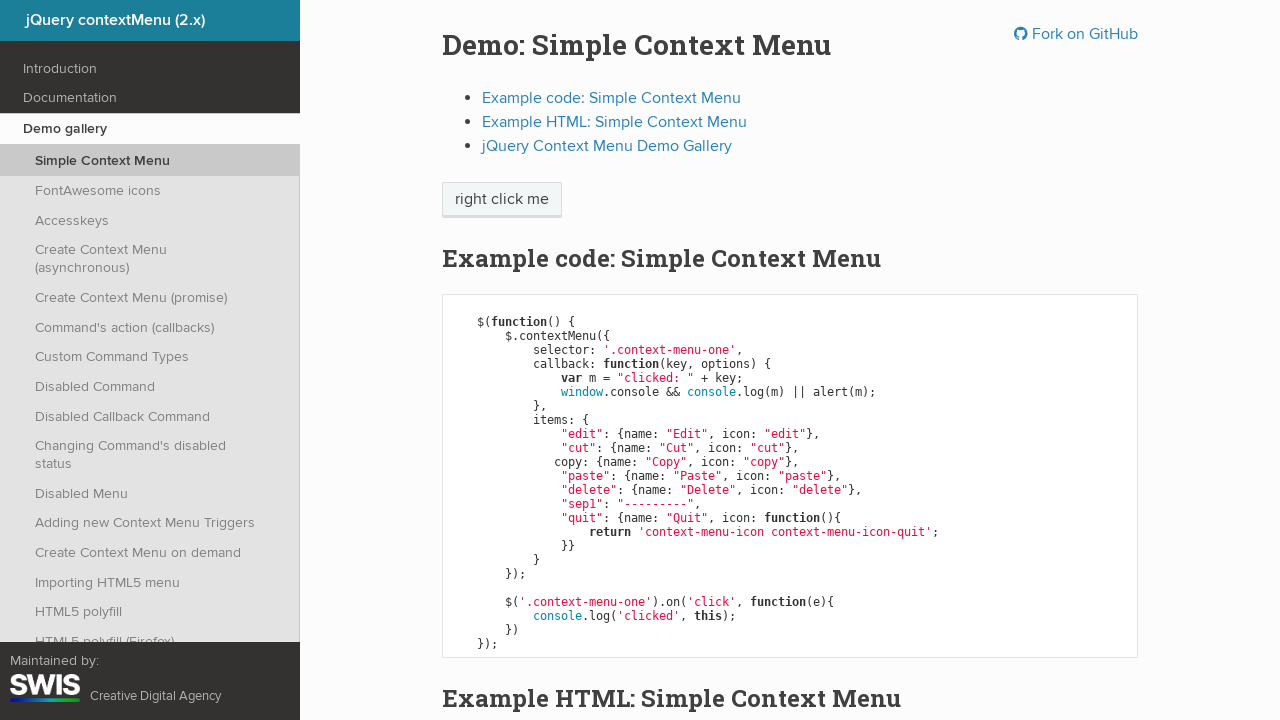

Right-clicked on context menu target element at (502, 200) on span.context-menu-one
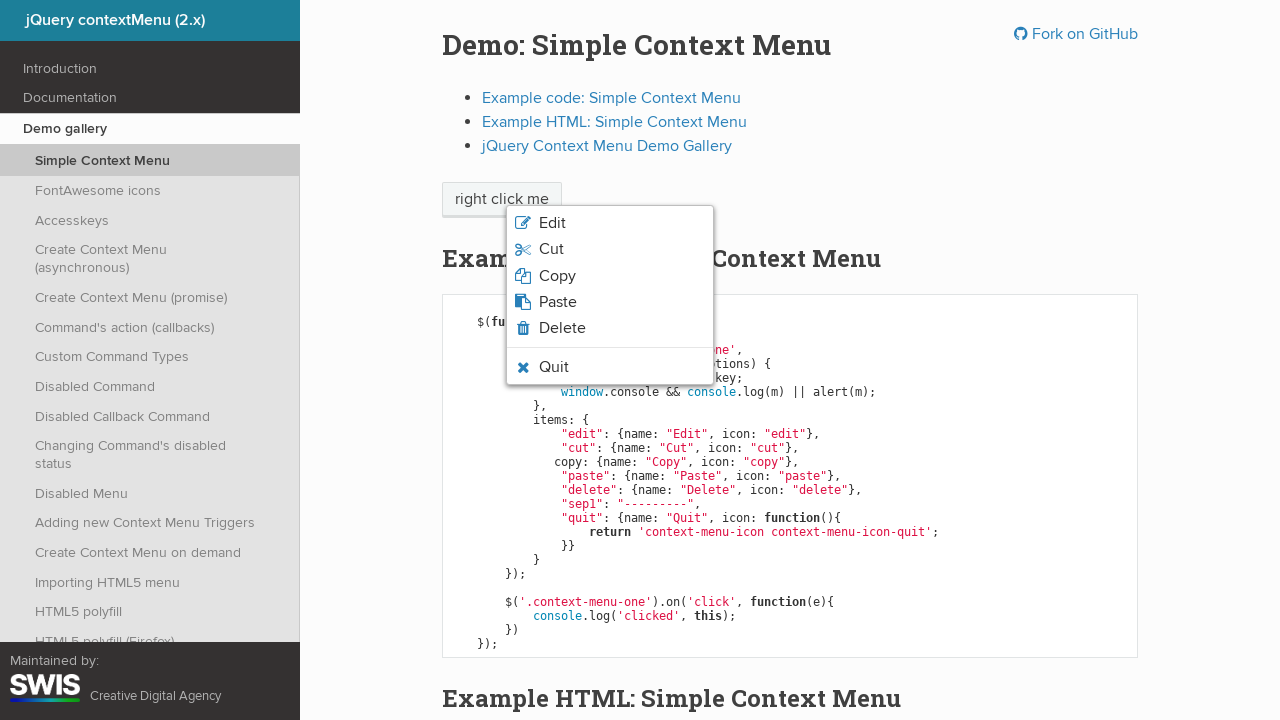

Context menu became visible
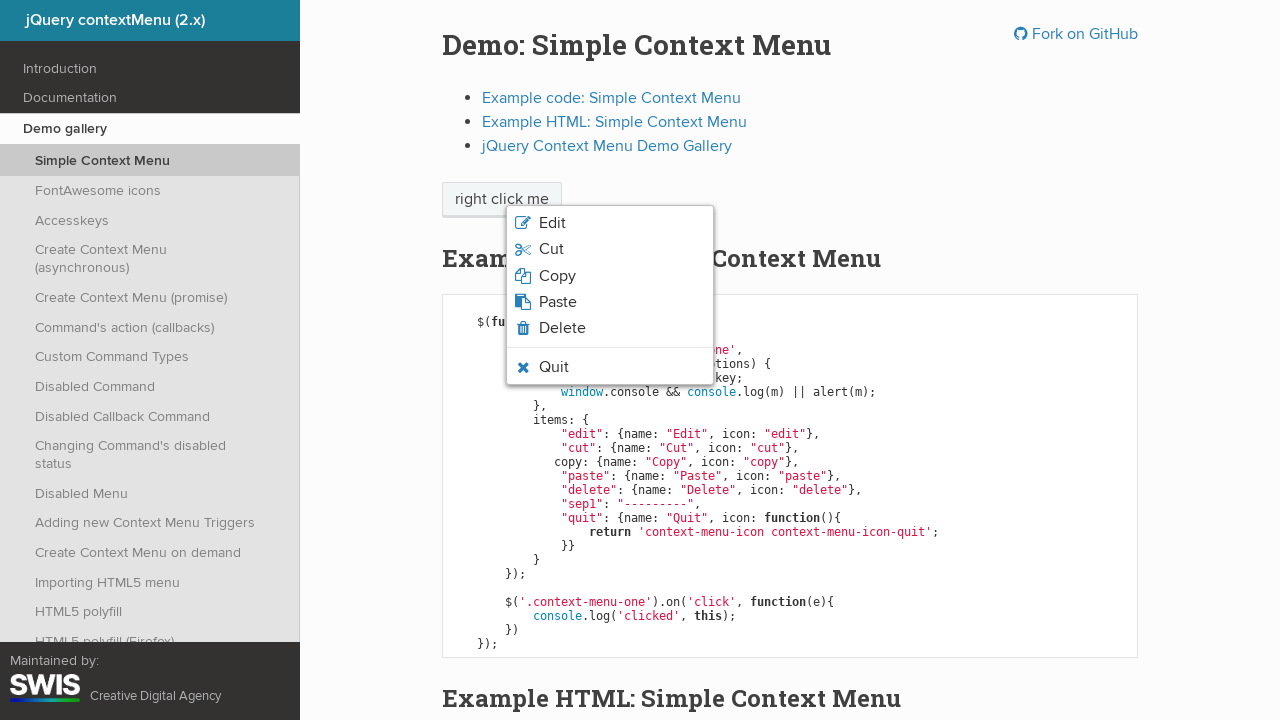

Asserted that context menu list is visible
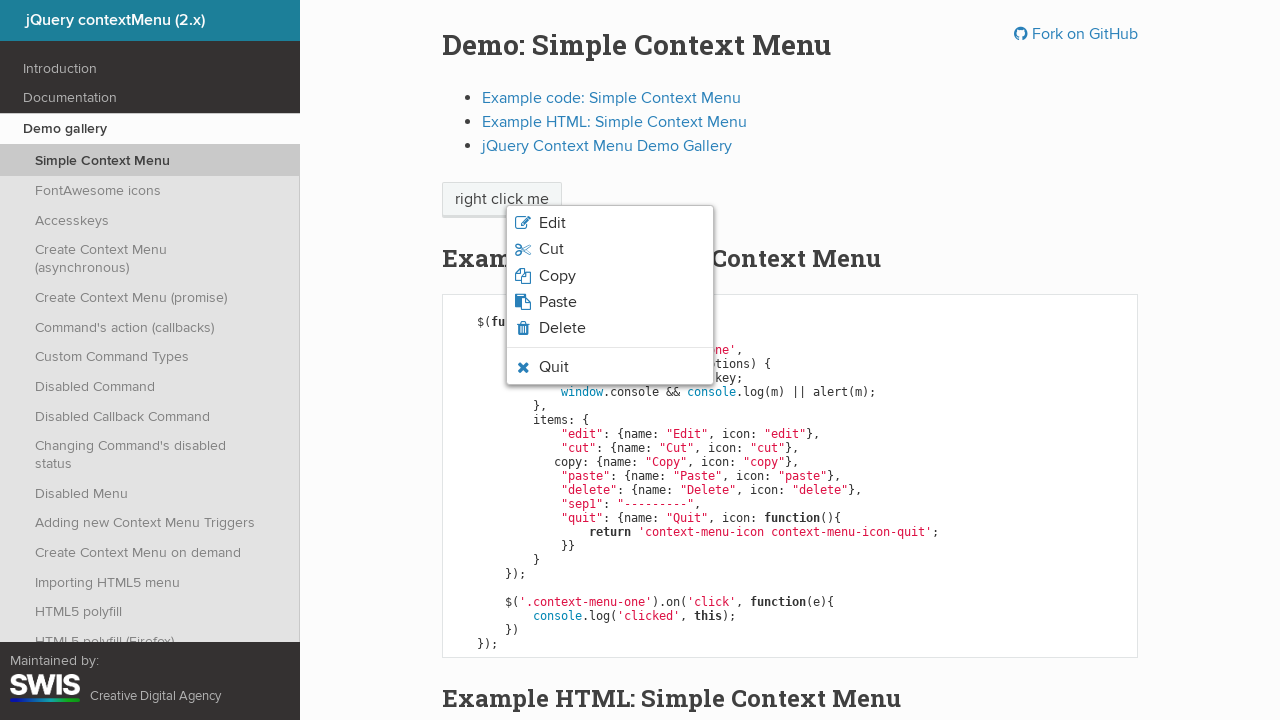

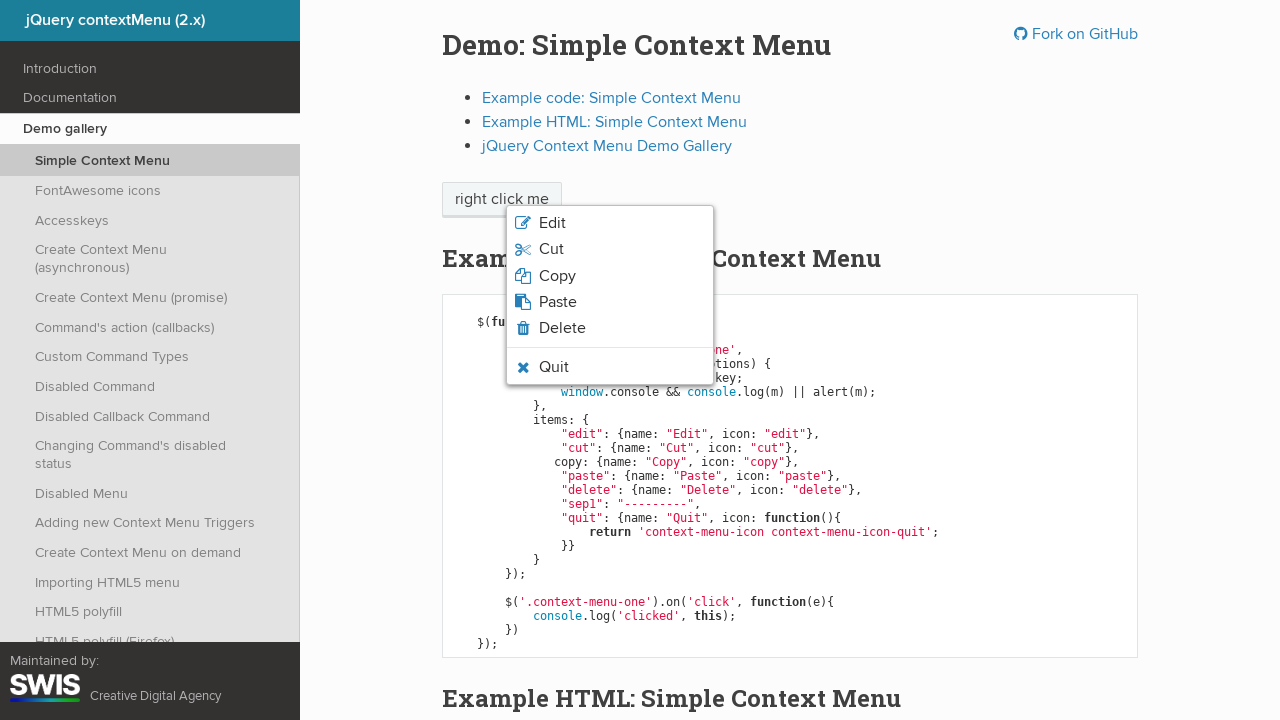